Tests navigation to Send Mail & Packages section from USPS homepage and verifies the page title

Starting URL: https://www.usps.com/

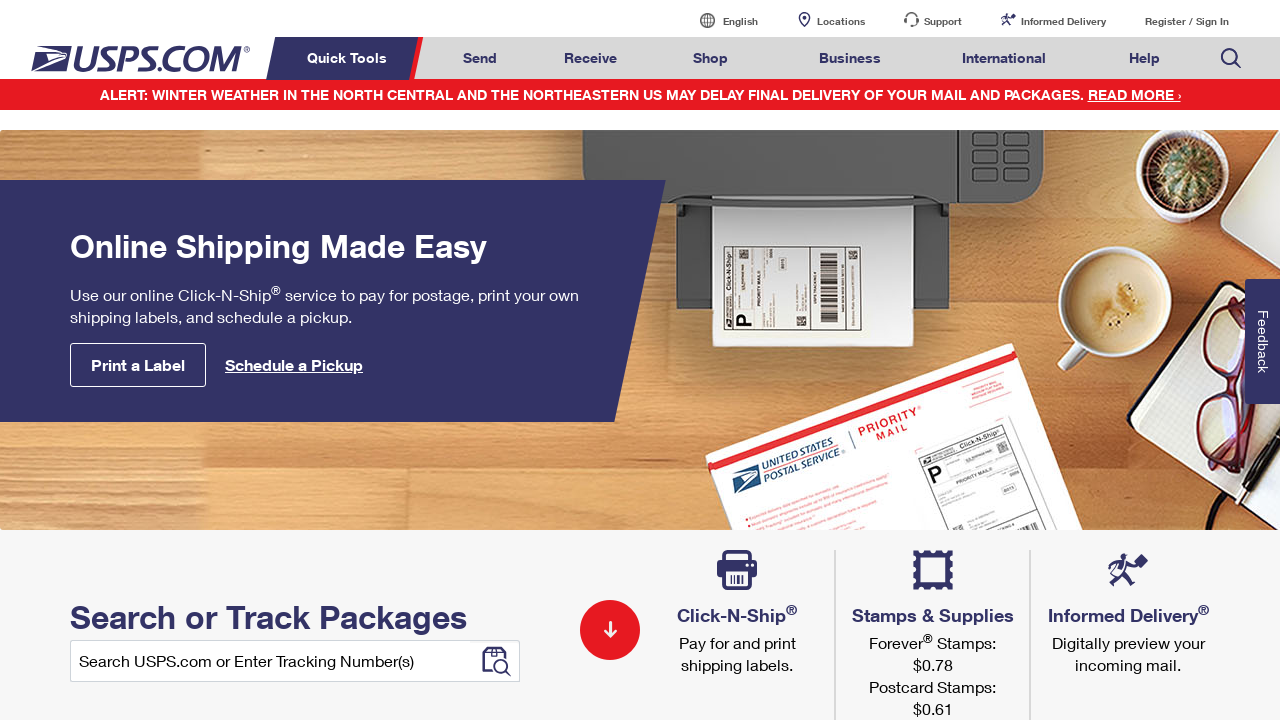

Navigated to USPS homepage
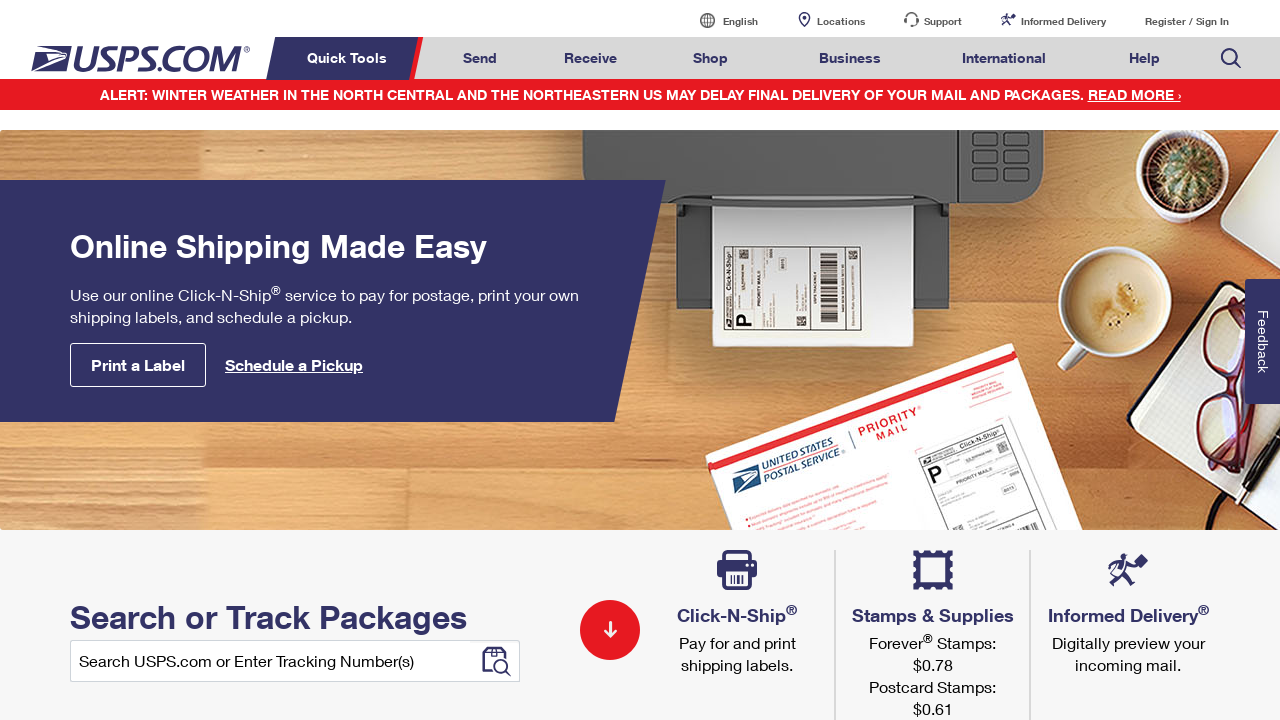

Clicked on Send Mail & Packages link at (480, 58) on a#mail-ship-width
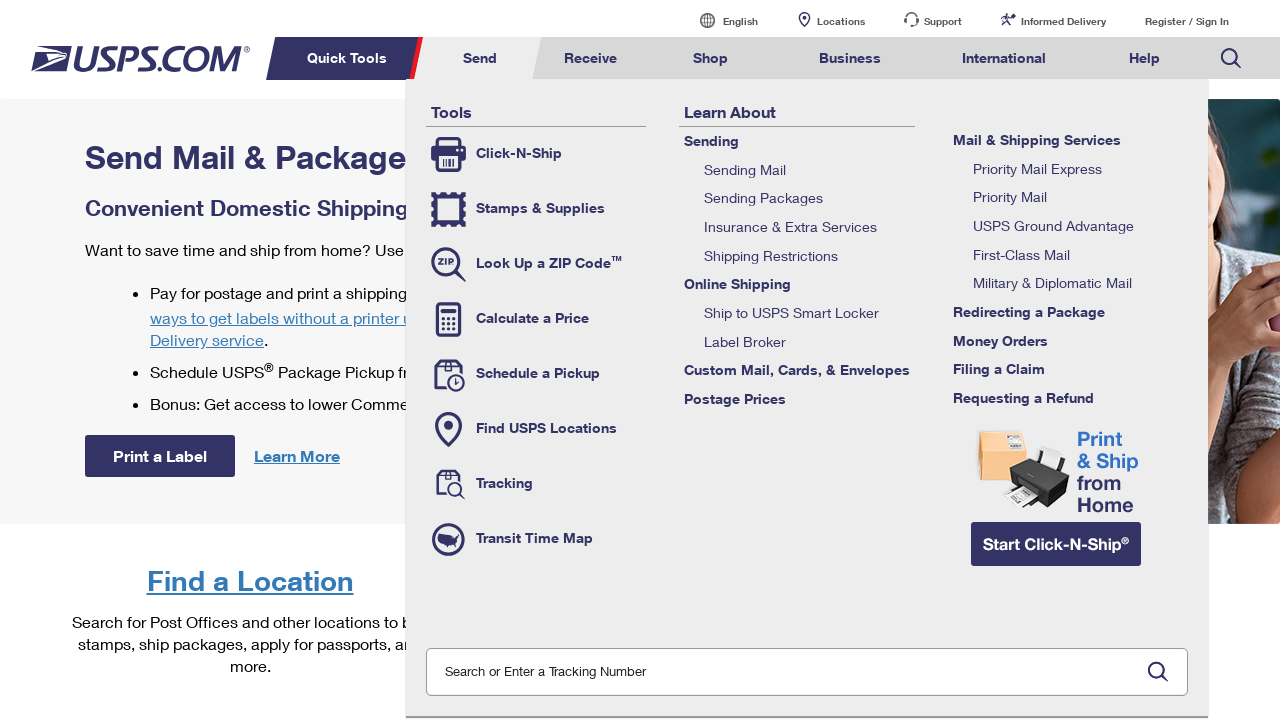

Waited for DOM content to load
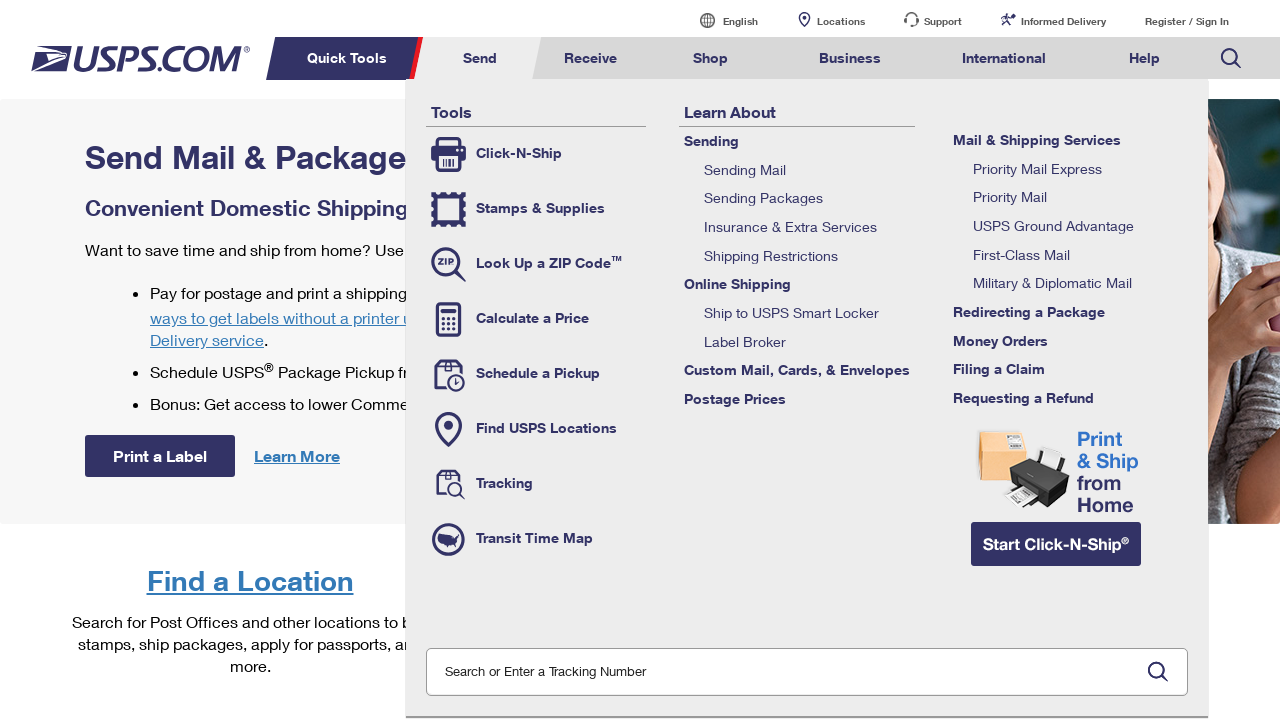

Verified page title is 'Send Mail & Packages | USPS'
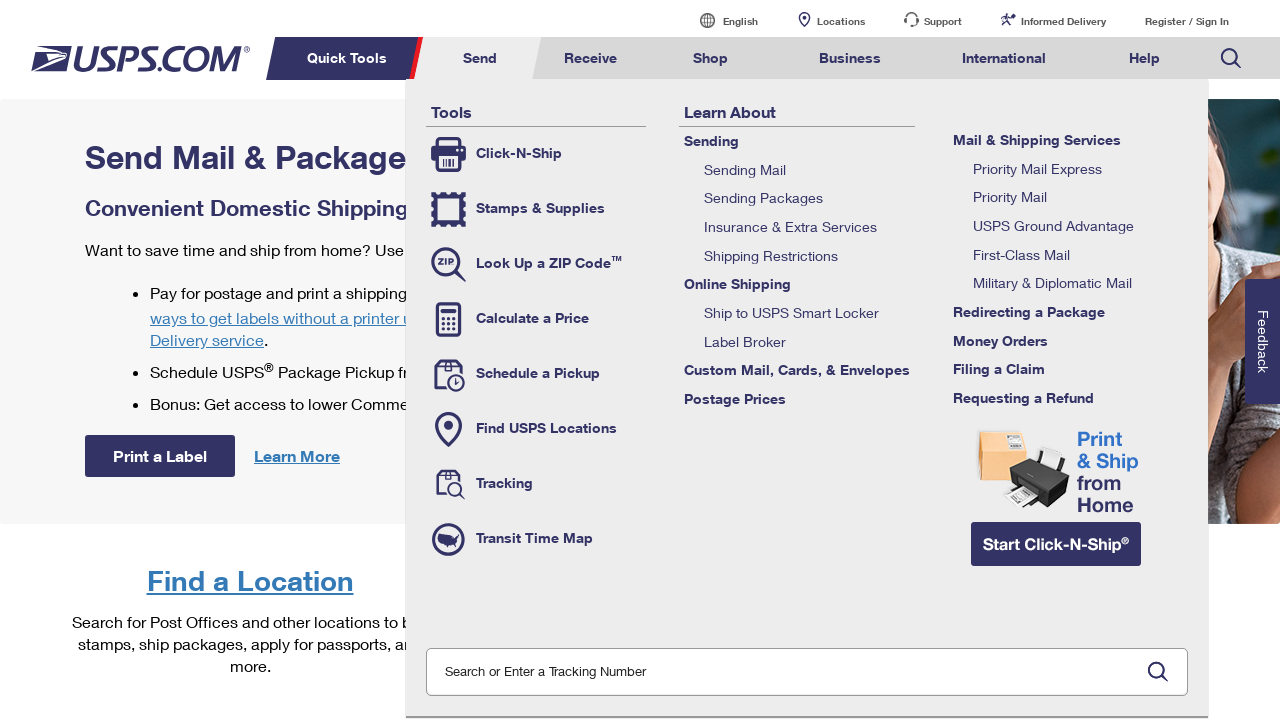

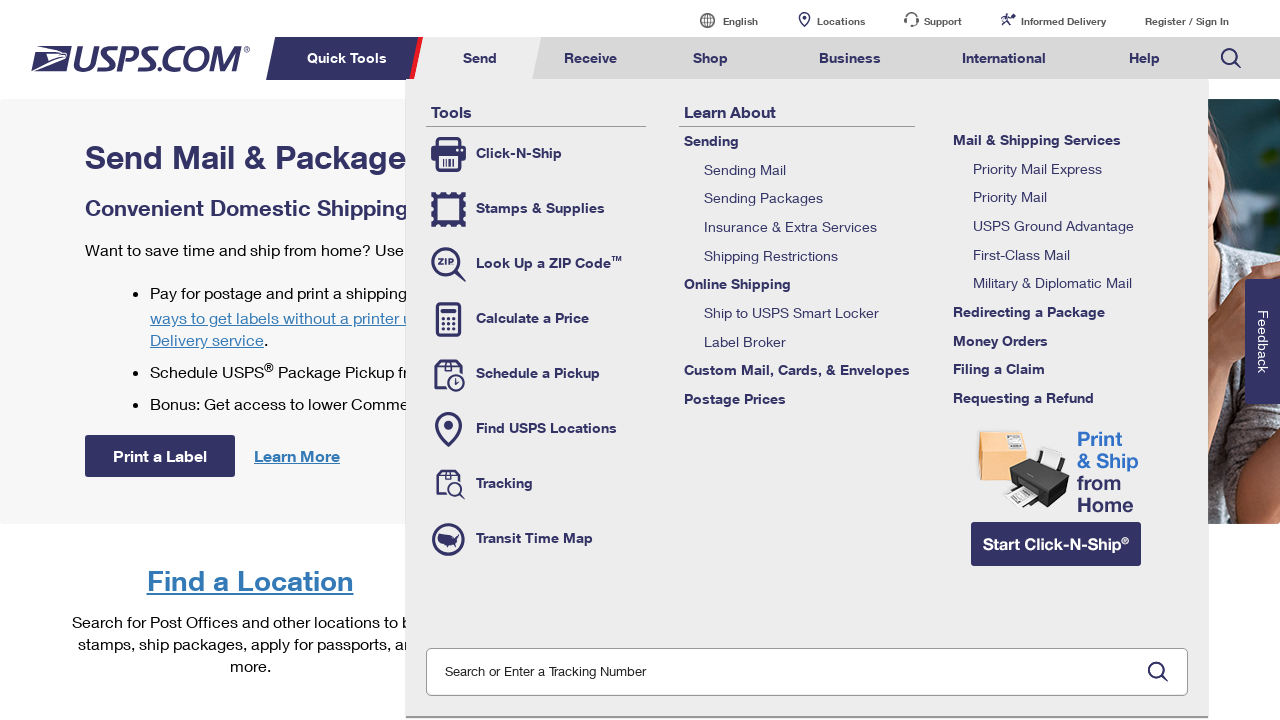